Tests various button interactions including clicking, checking disabled state, getting CSS properties, and hovering to observe color changes

Starting URL: https://www.leafground.com/button.xhtml

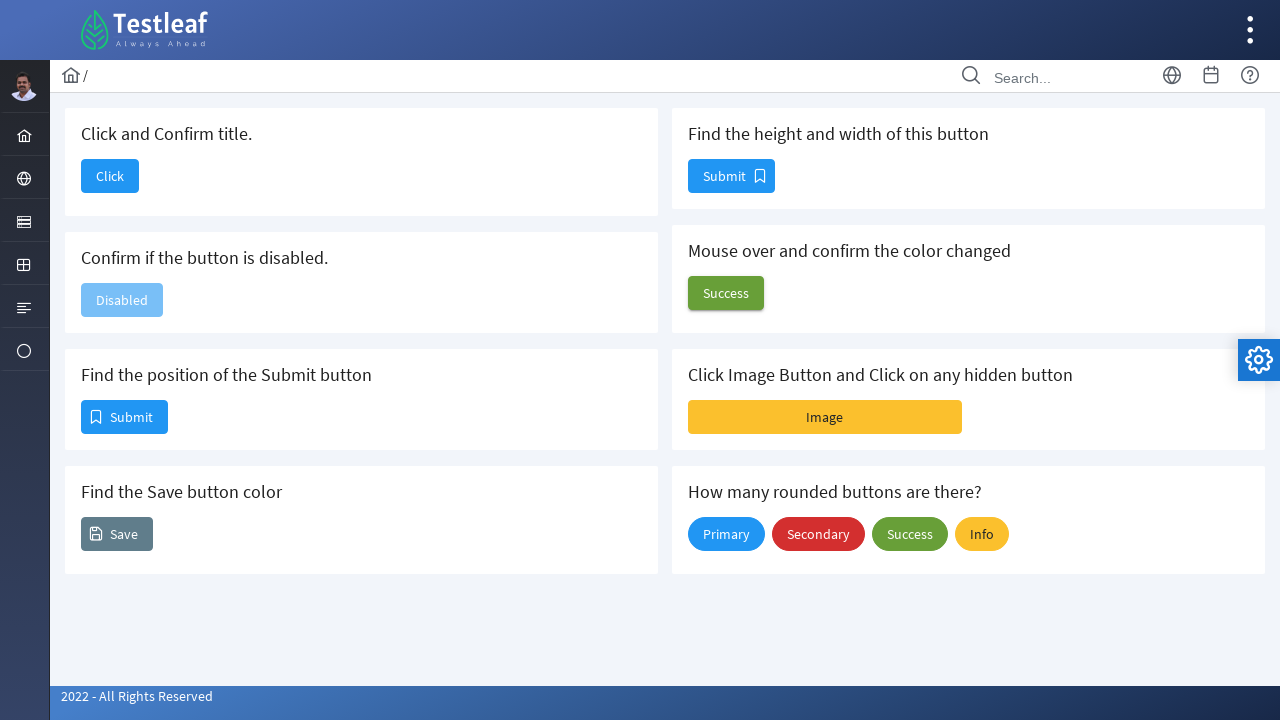

Clicked button with xpath selector at (110, 176) on xpath=//*[@id='j_idt88:j_idt90']/span
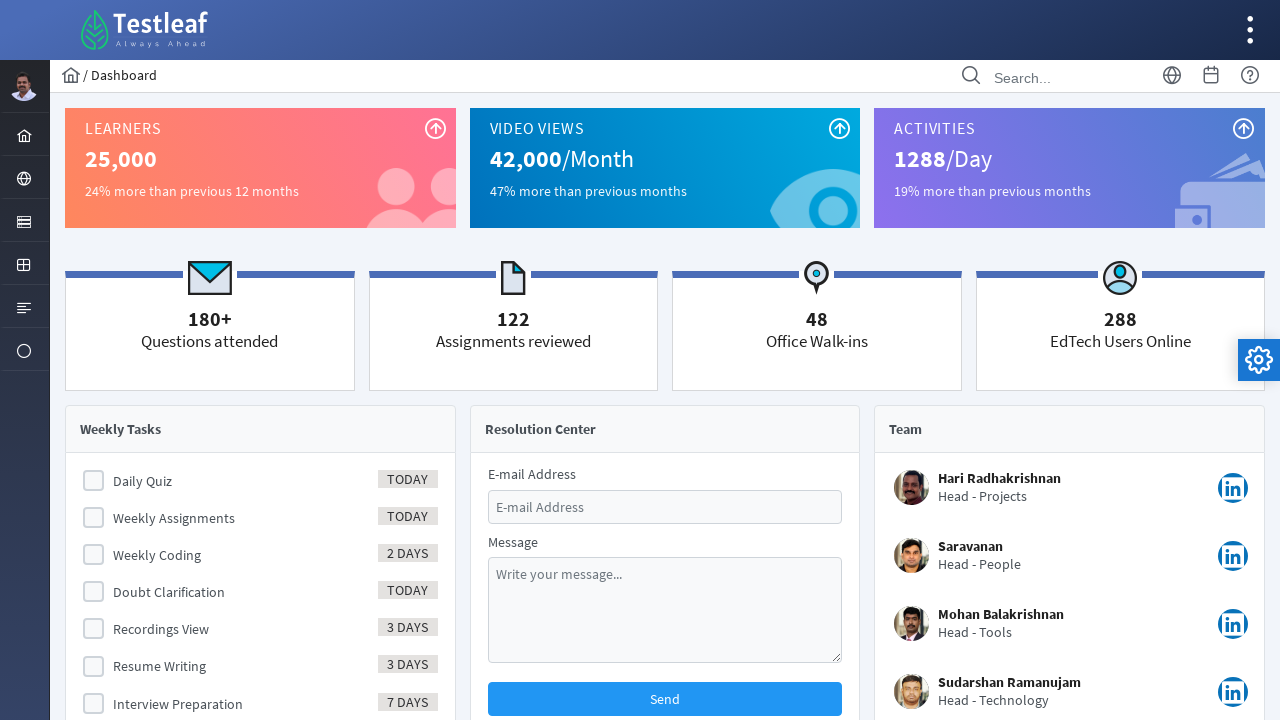

Navigated back to previous page
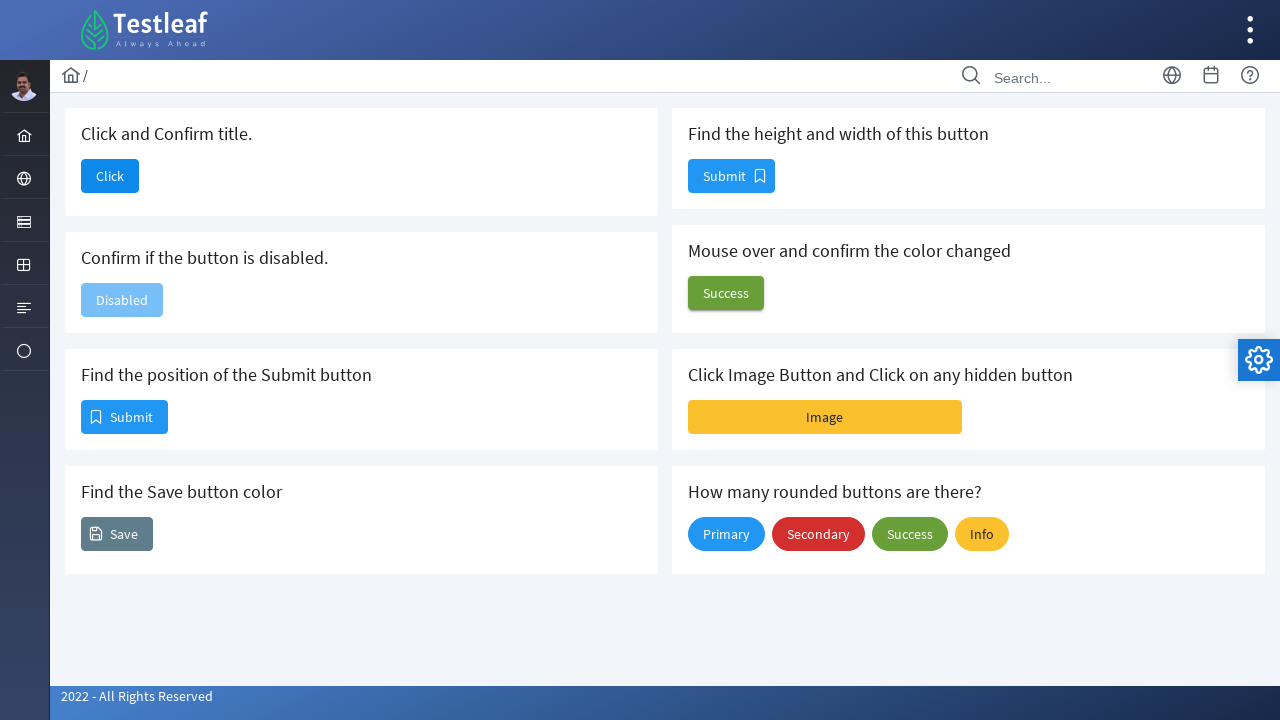

Located disable button element
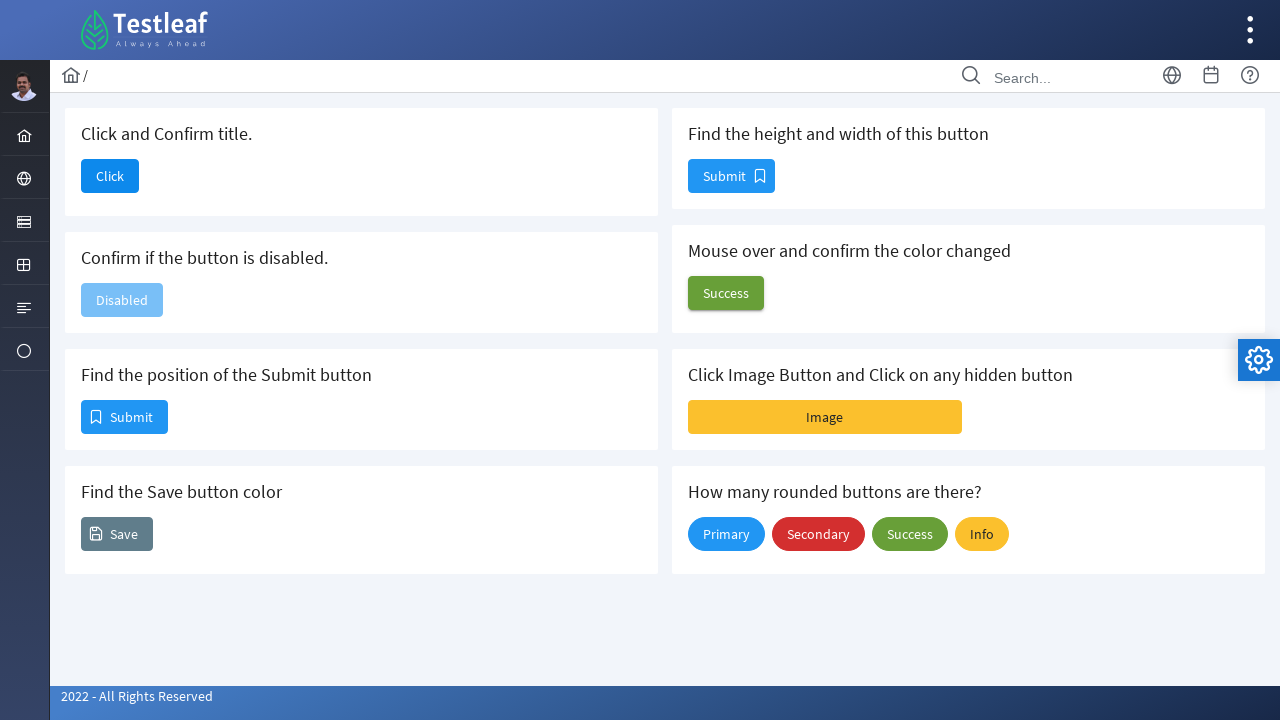

Checked if button is enabled: False
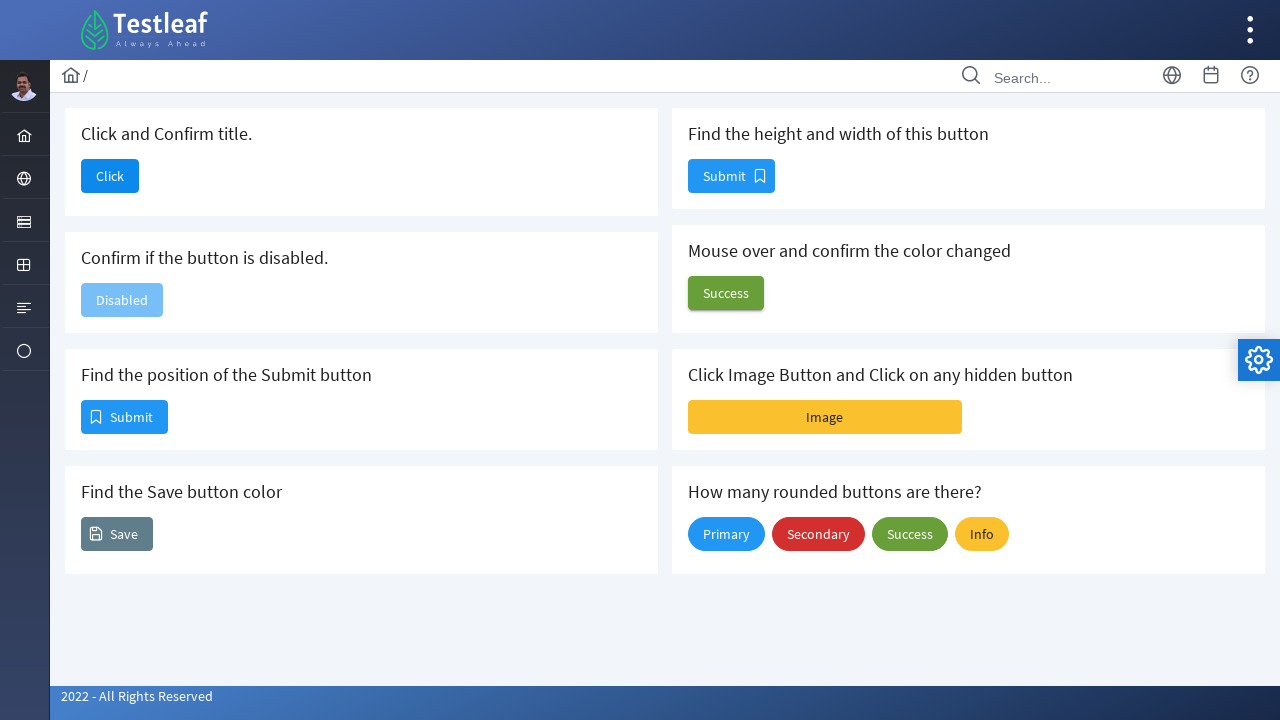

Located color button element
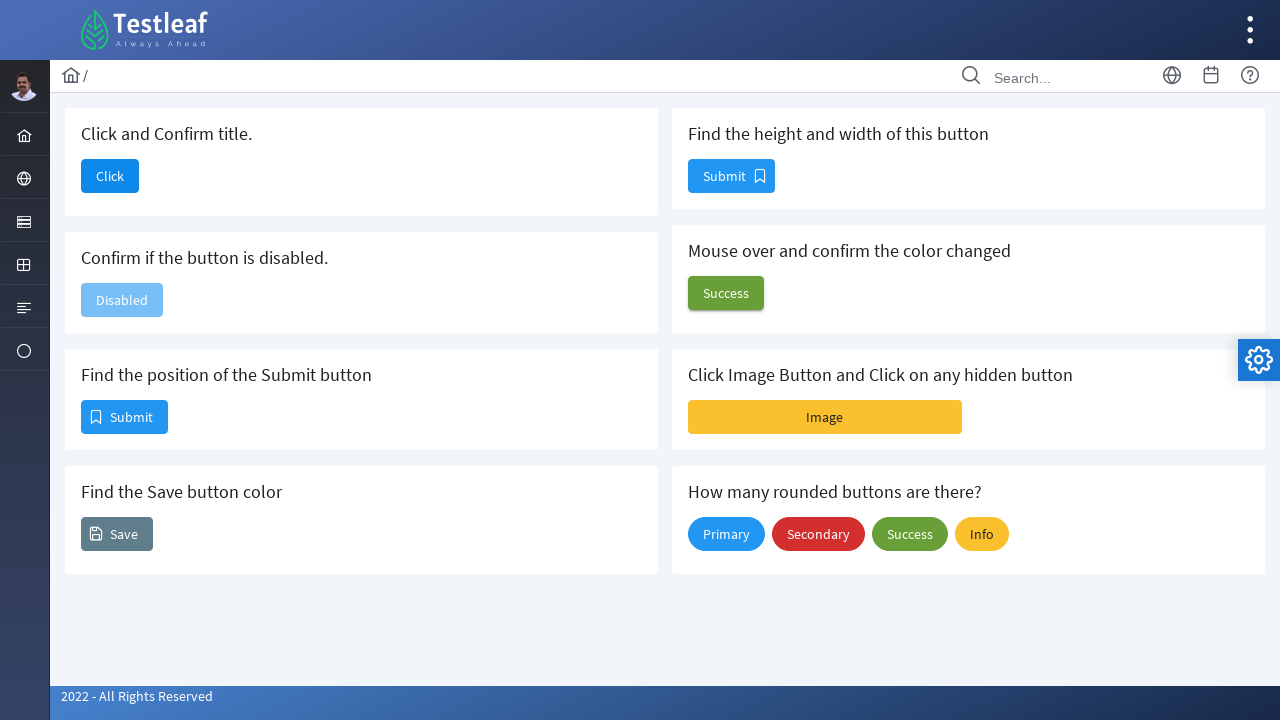

Retrieved button color: rgb(96, 125, 139)
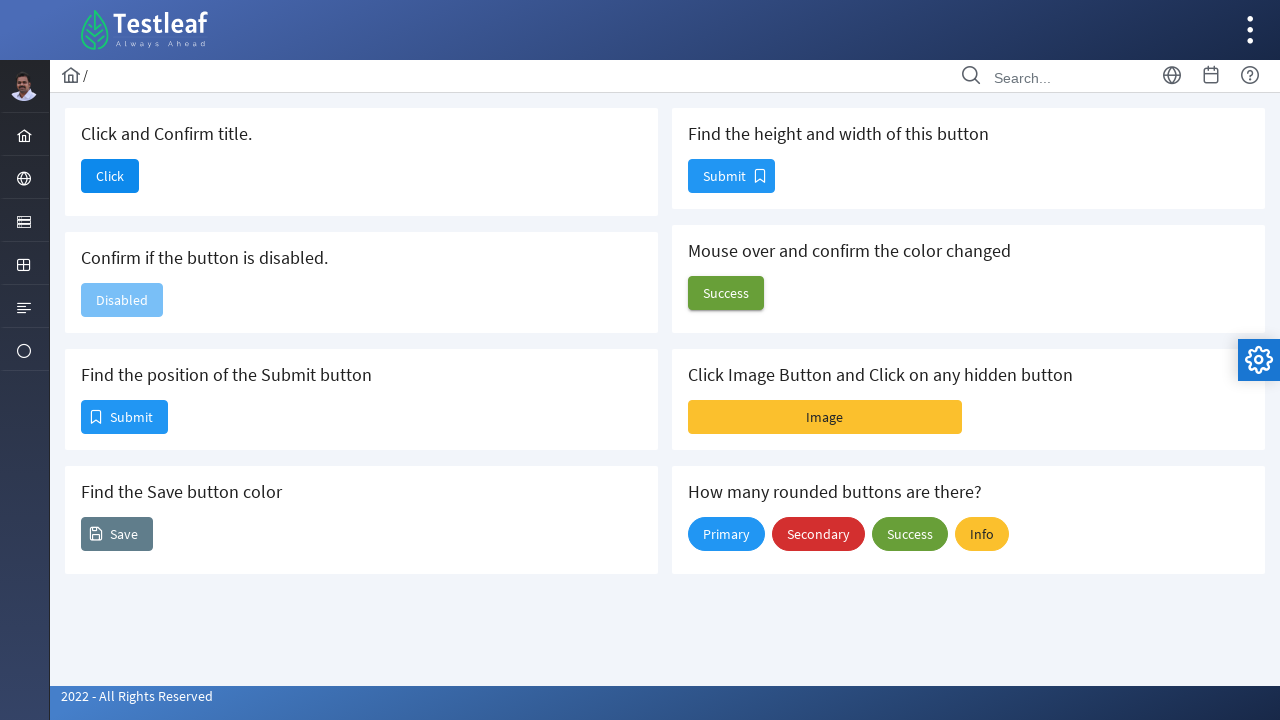

Located color change button element
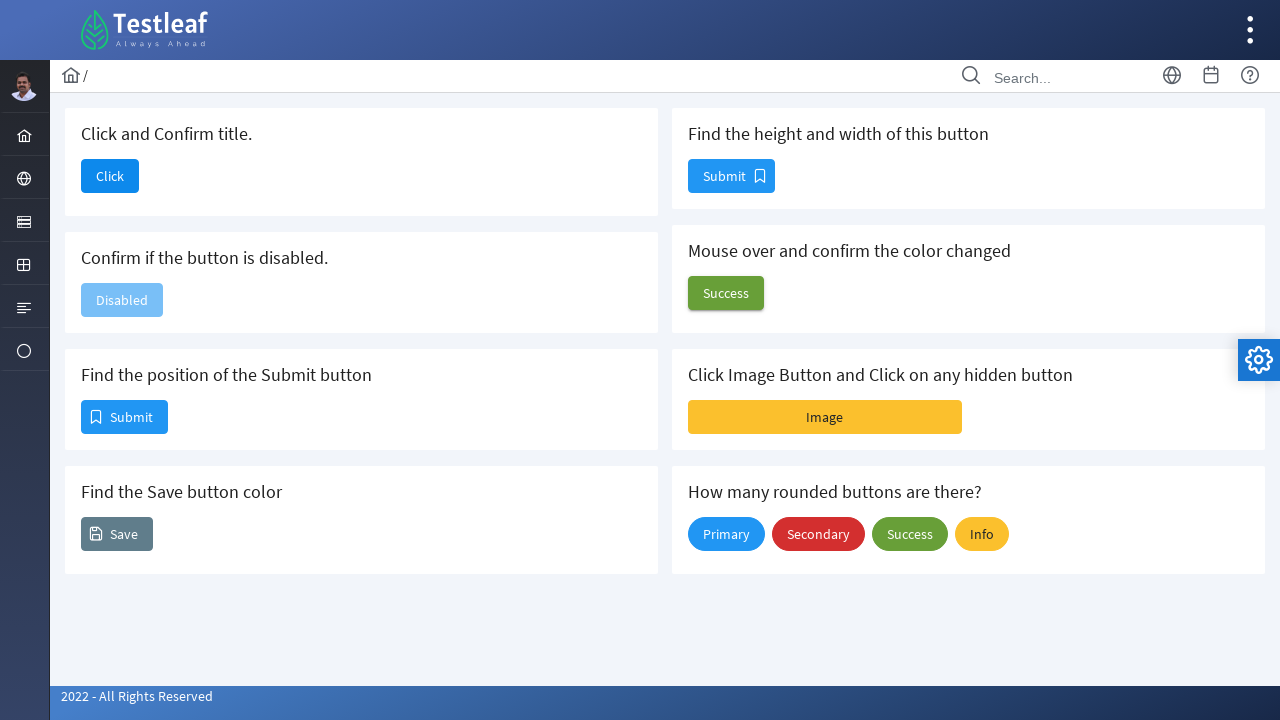

Retrieved button color before hover: rgb(104, 159, 56)
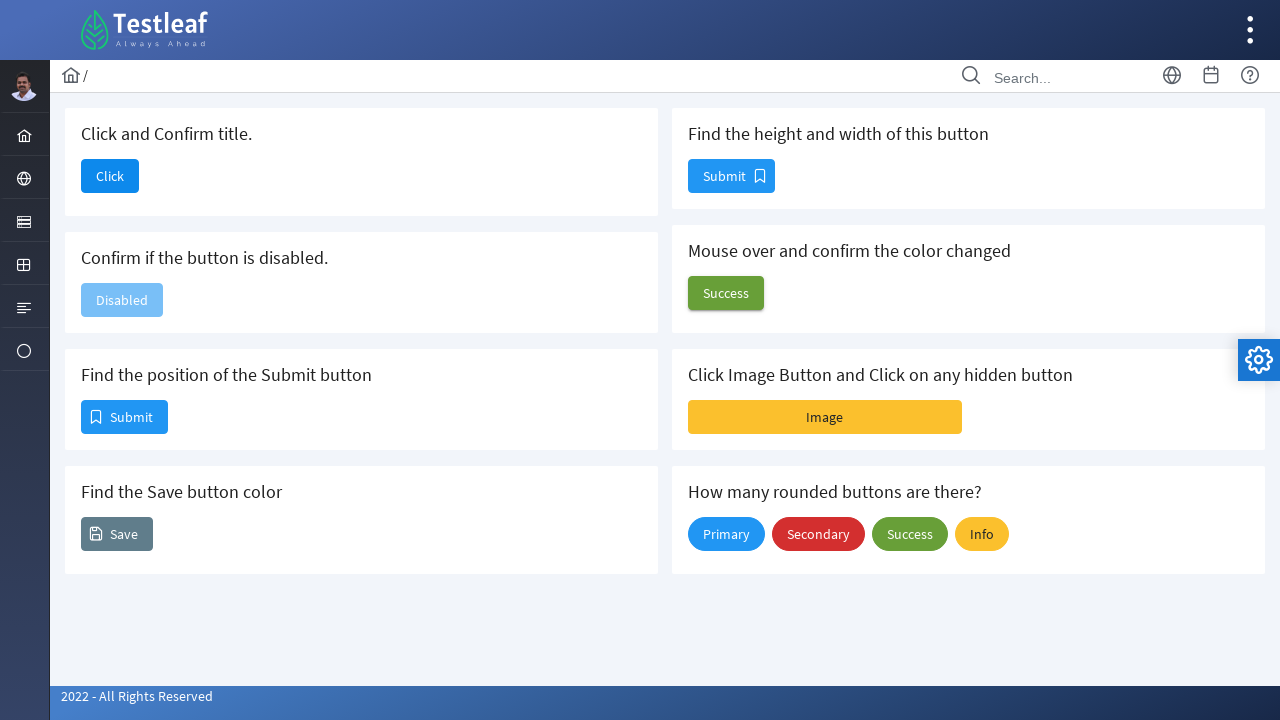

Hovered over color change button at (726, 293) on #j_idt88\:j_idt100
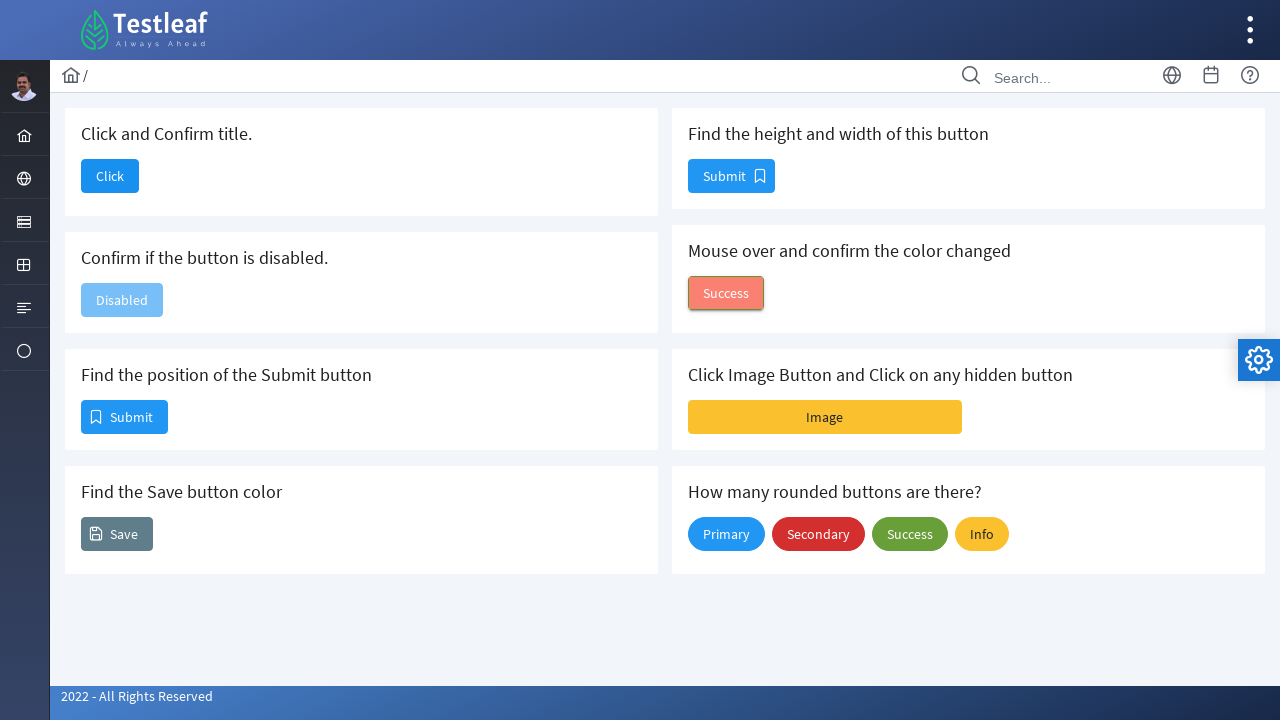

Retrieved button color after hover: rgb(94, 143, 50)
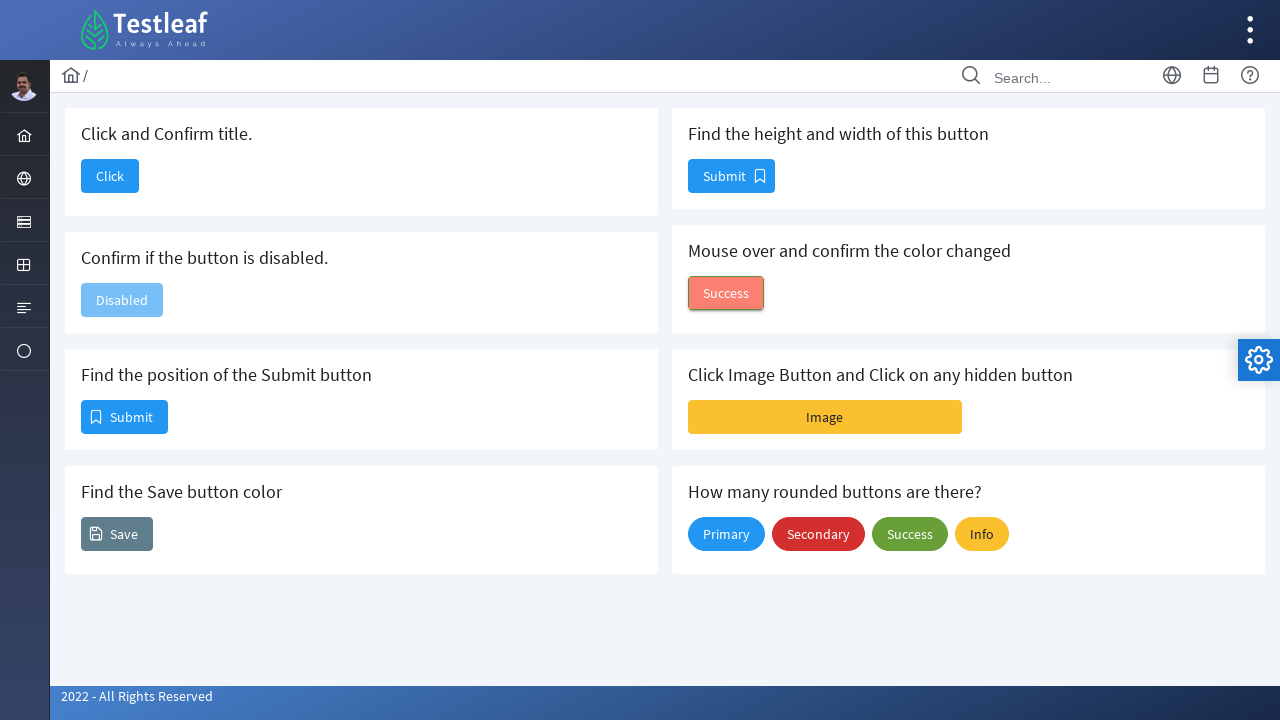

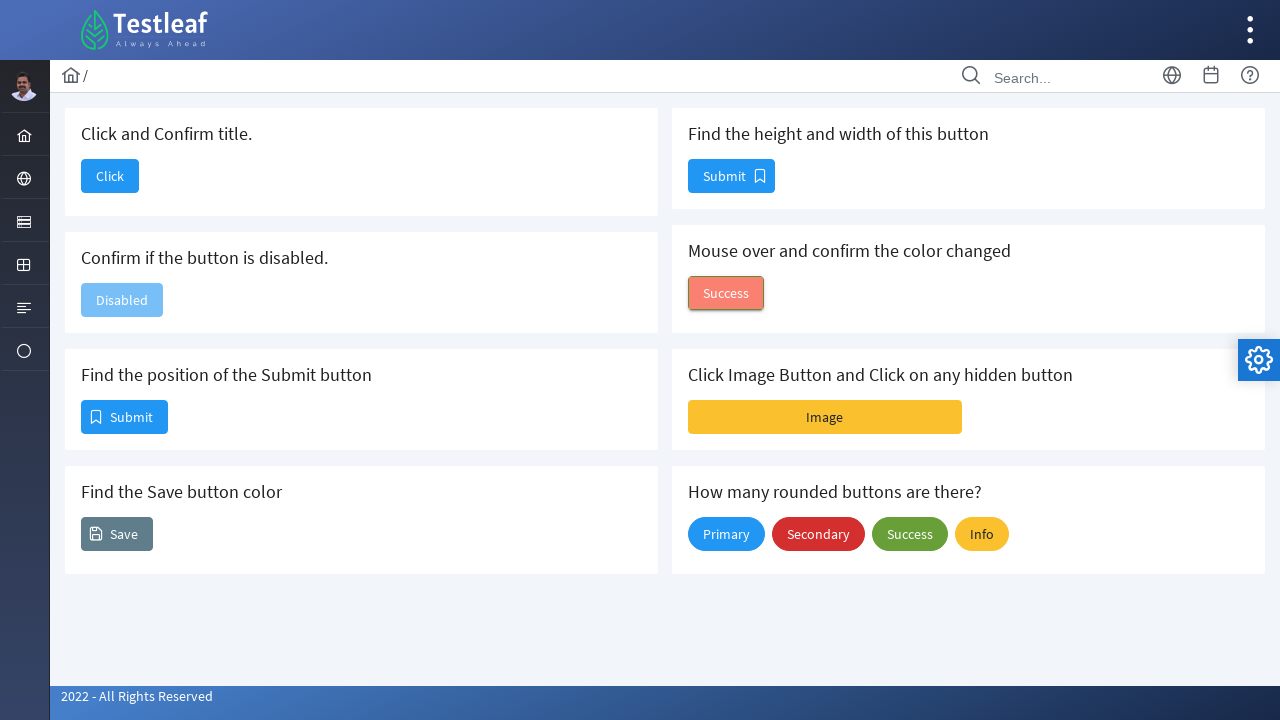